Tests the NC DMV appointment scheduling flow by clicking the "Make Appointment" button, selecting the "Renew" option, and navigating through available locations to view the appointment calendar.

Starting URL: https://skiptheline.ncdot.gov/Webapp/Appointment/Index/a7ade79b-996d-4971-8766-97feb75254de

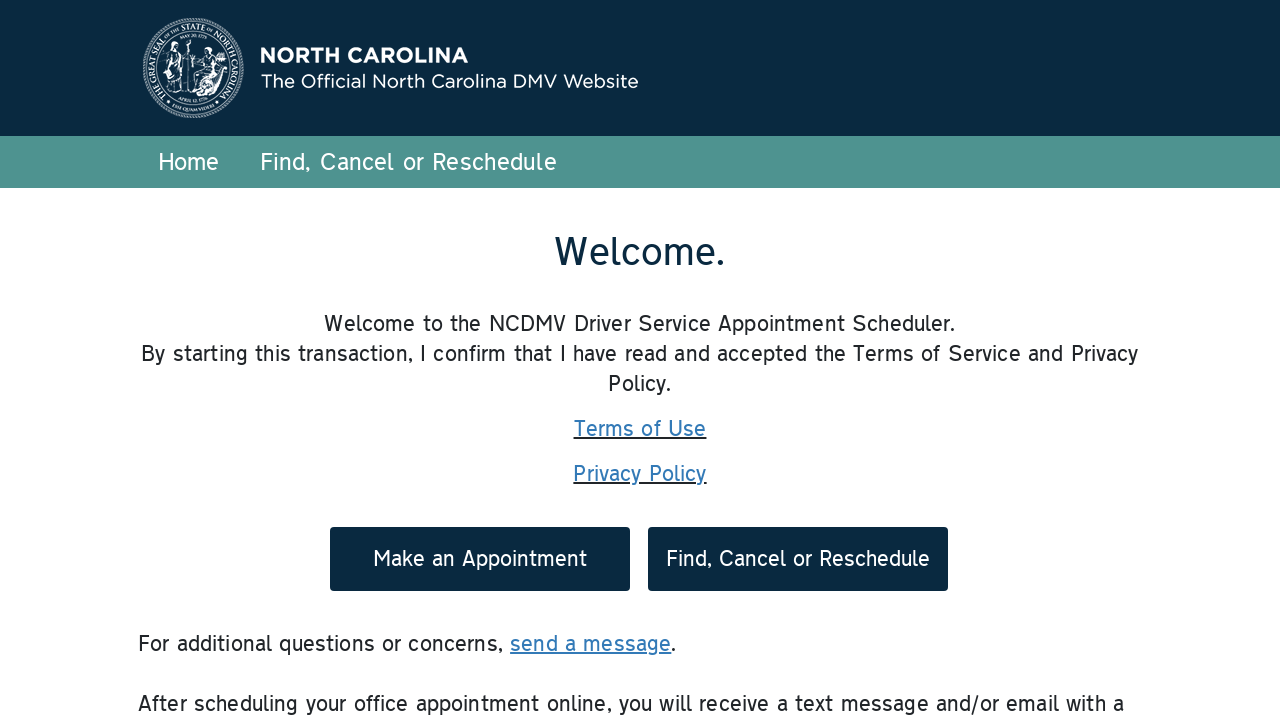

Clicked 'Make Appointment' button on NC DMV appointment scheduling page at (480, 559) on #cmdMakeAppt
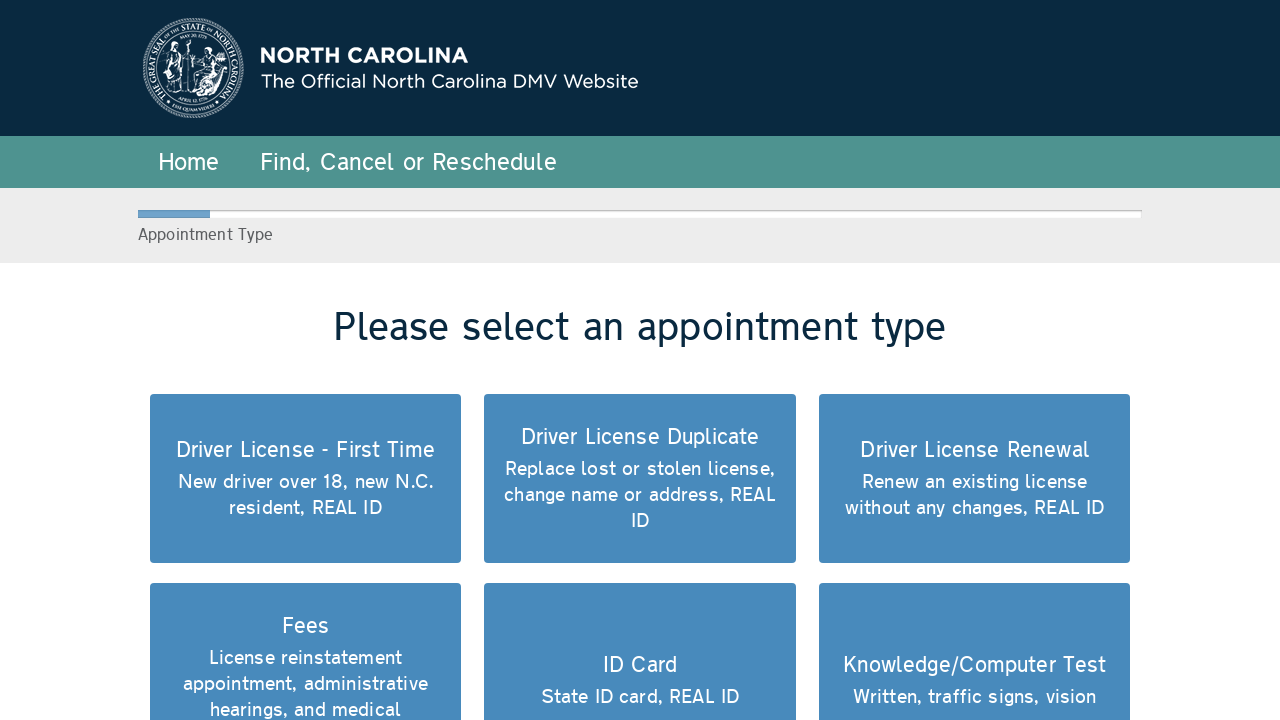

Waited for 'Renew' option to be available
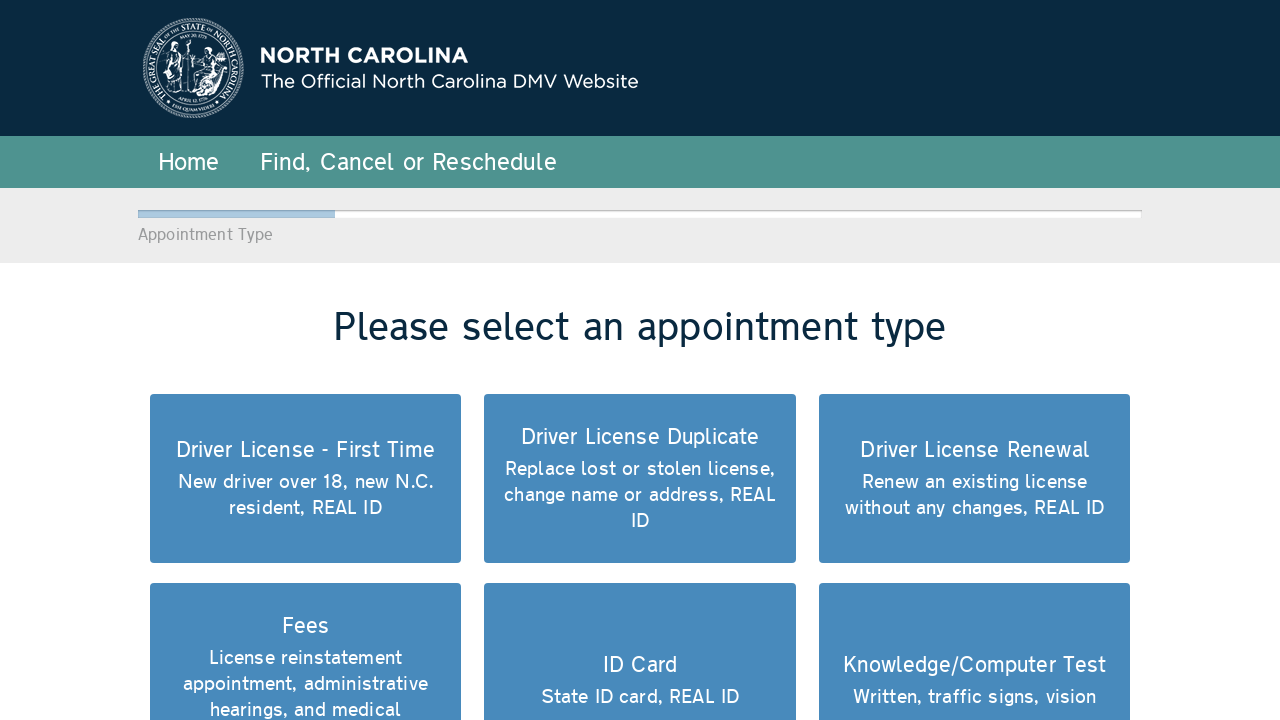

Clicked 'Renew' option at (975, 479) on div.QflowObjectItem[data-id='3']
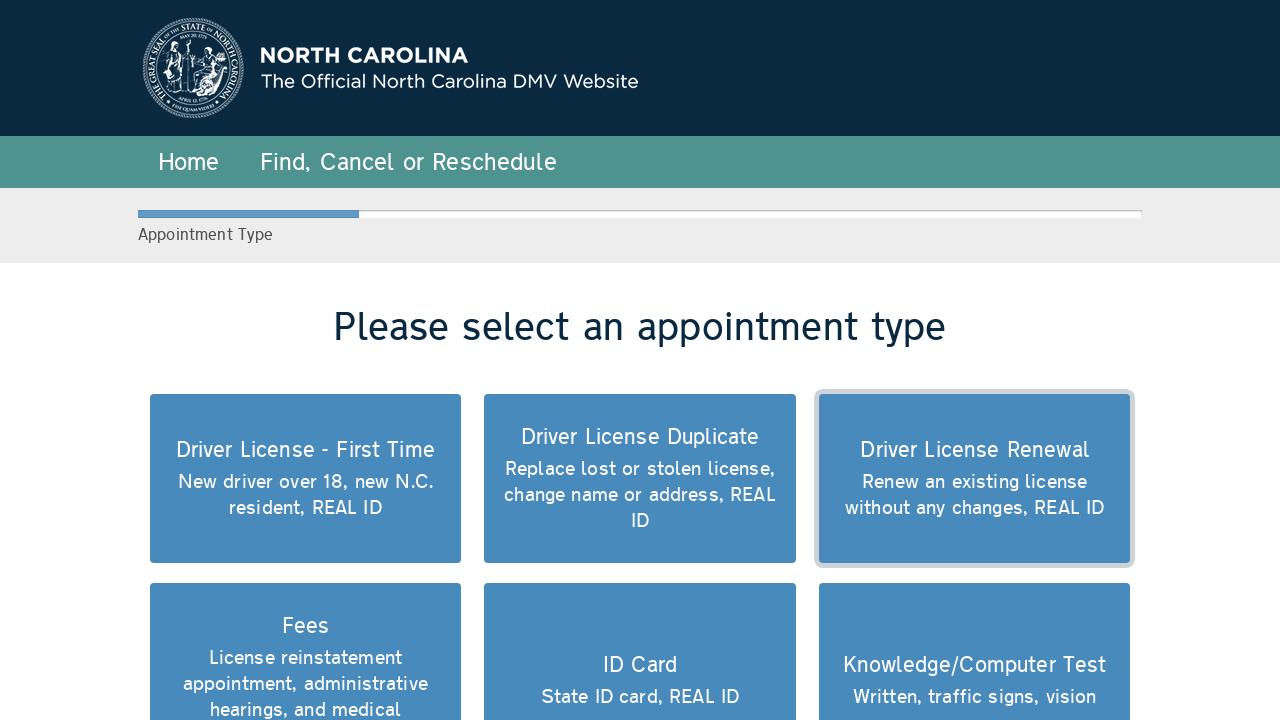

Locations list became visible
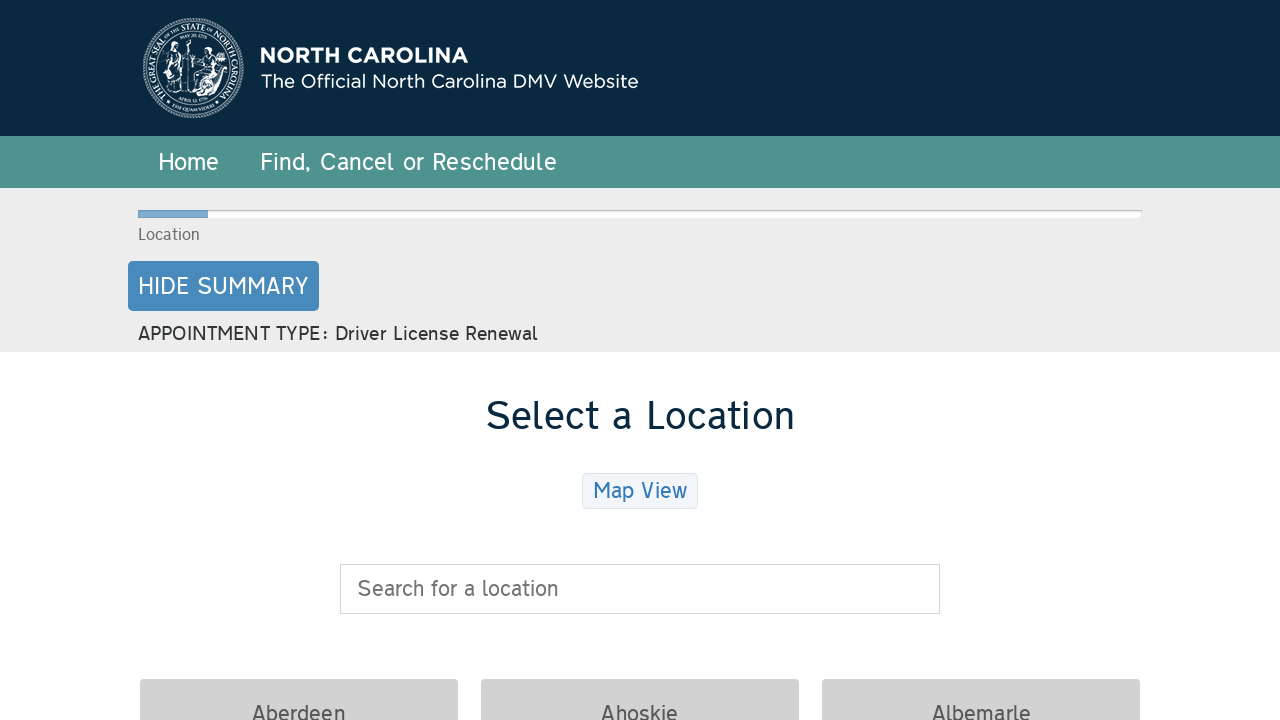

Waited for first available location to be ready
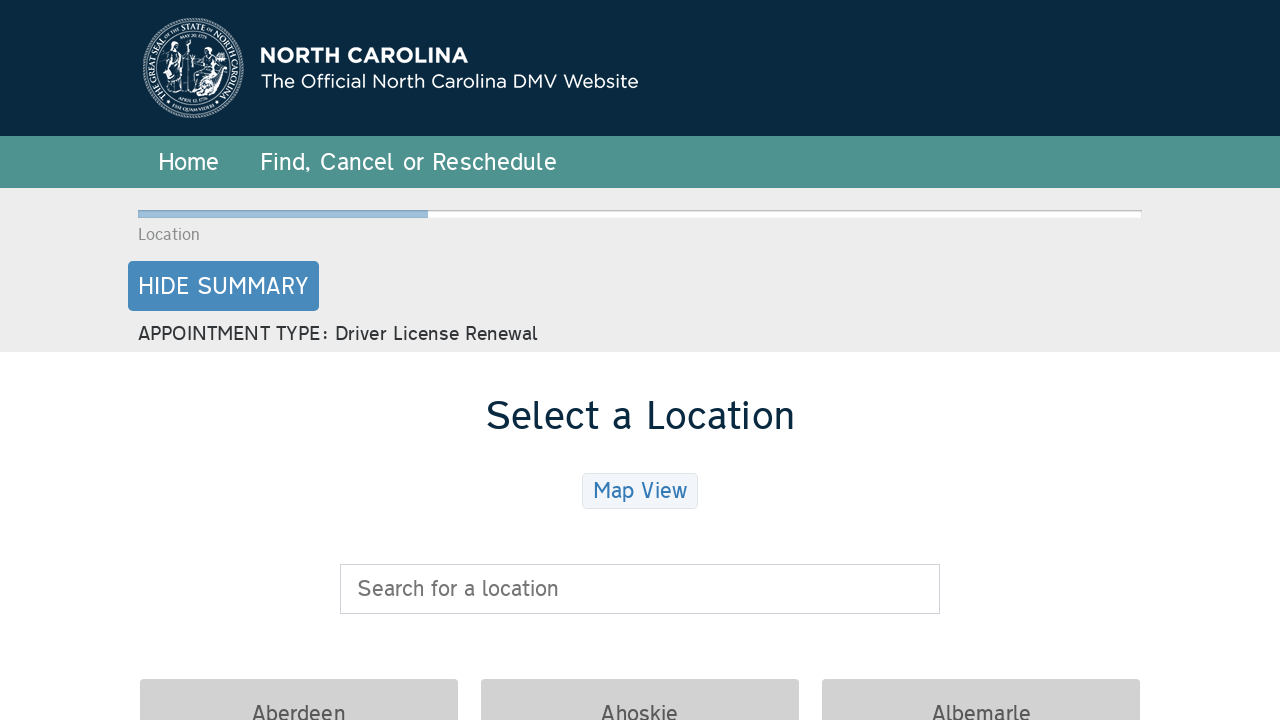

Clicked on first available DMV location at (299, 360) on .QflowObjectItem.form-control.ui-selectable.Active-Unit.valid
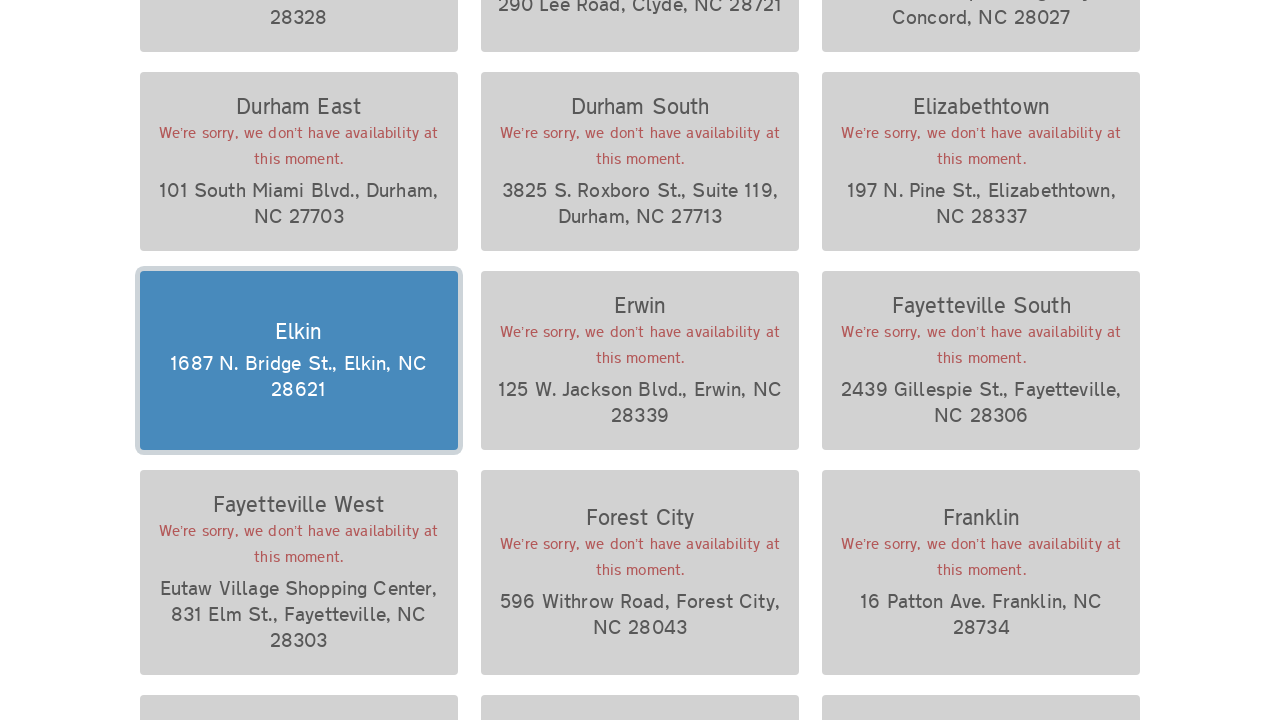

Appointment calendar loaded and is visible
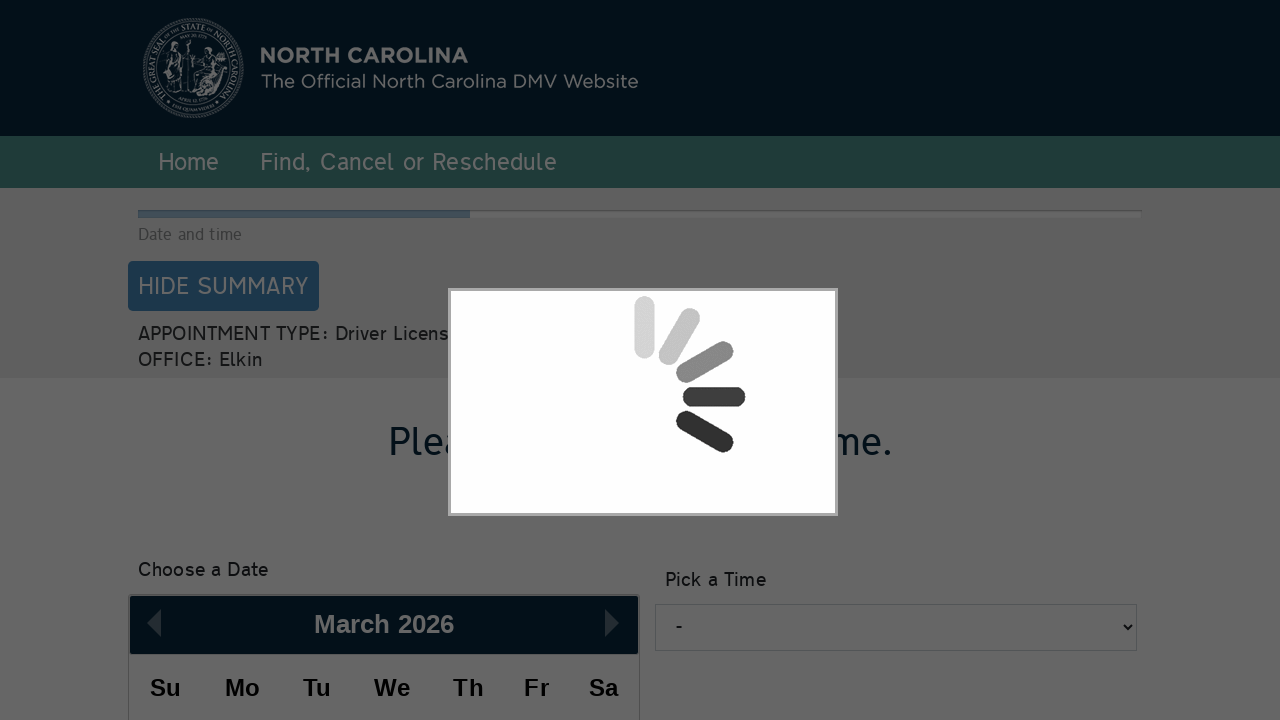

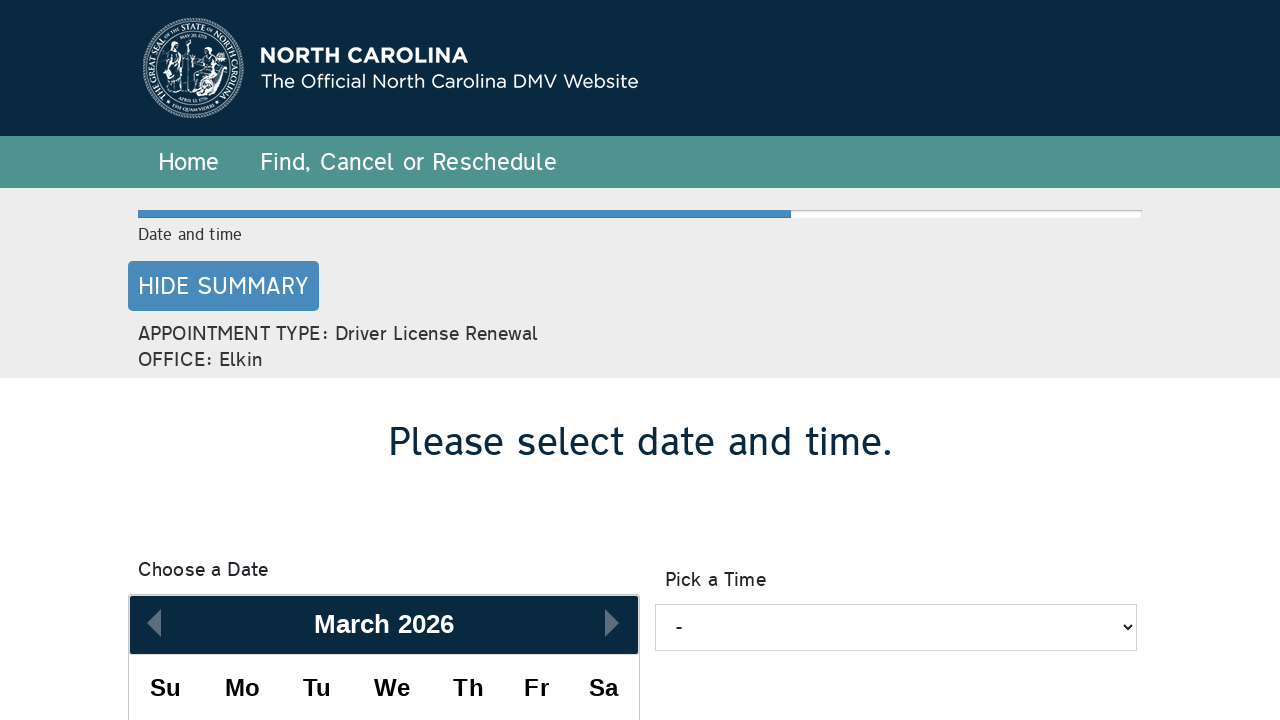